Tests the Playwright homepage by verifying the page title contains "Playwright", checking that the "Get Started" link has the correct href attribute, clicking it, and verifying navigation to the intro page.

Starting URL: https://playwright.dev

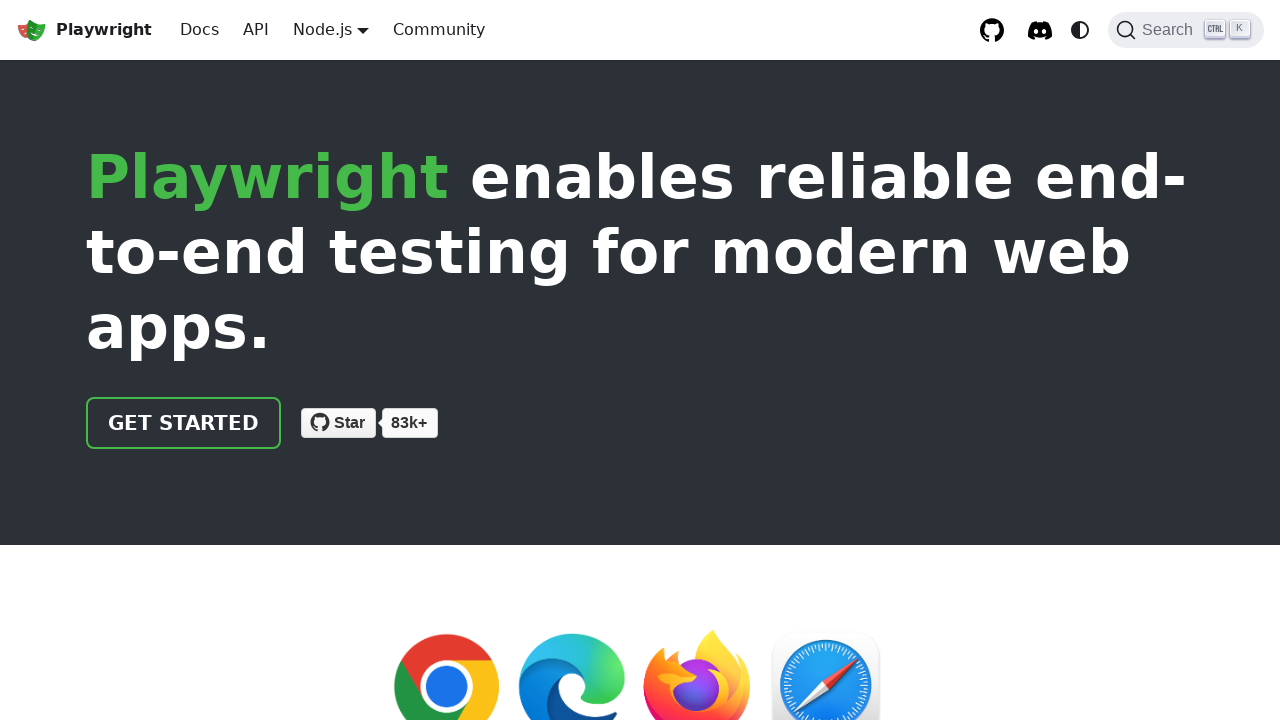

Verified page title contains 'Playwright'
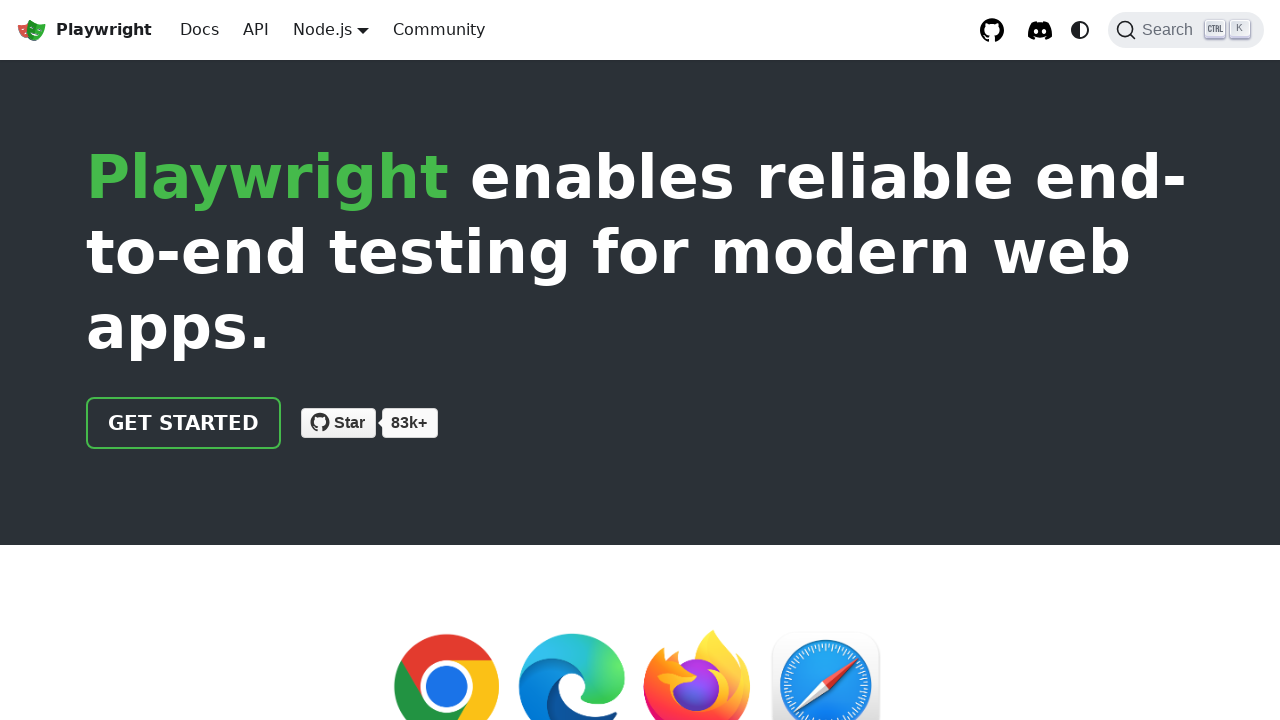

Located 'Get Started' link
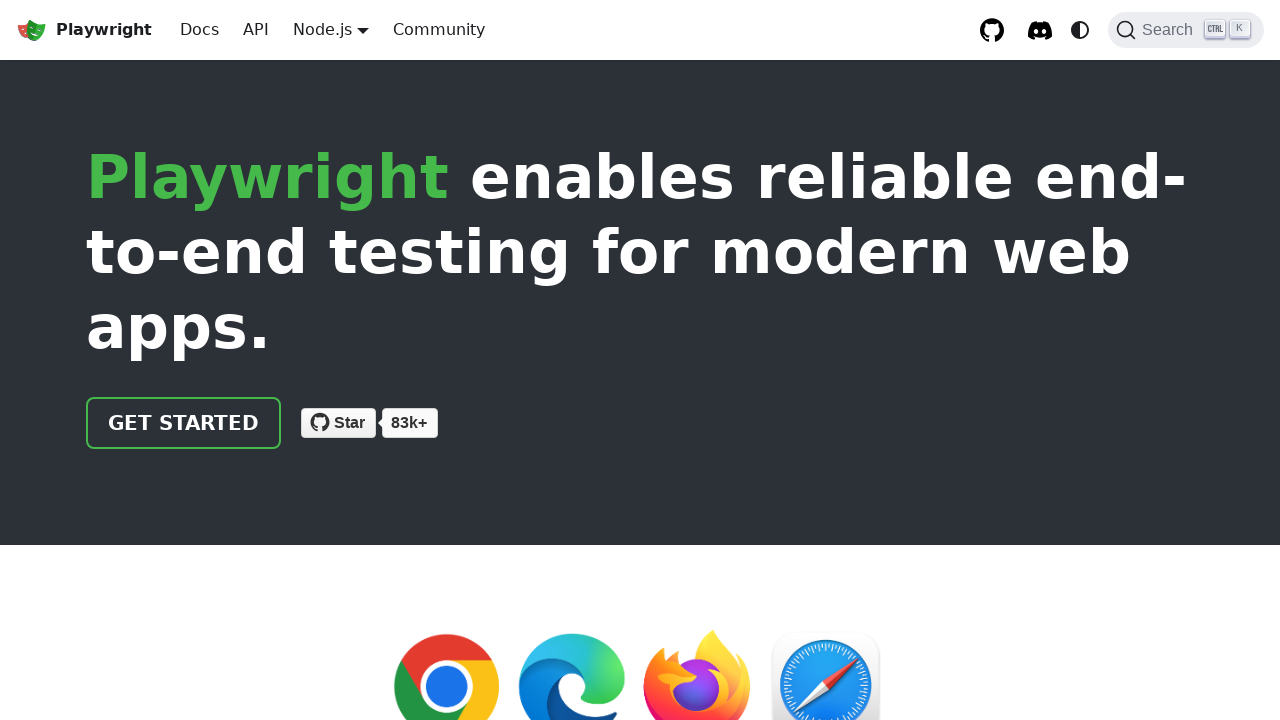

Verified 'Get Started' link has correct href='/docs/intro'
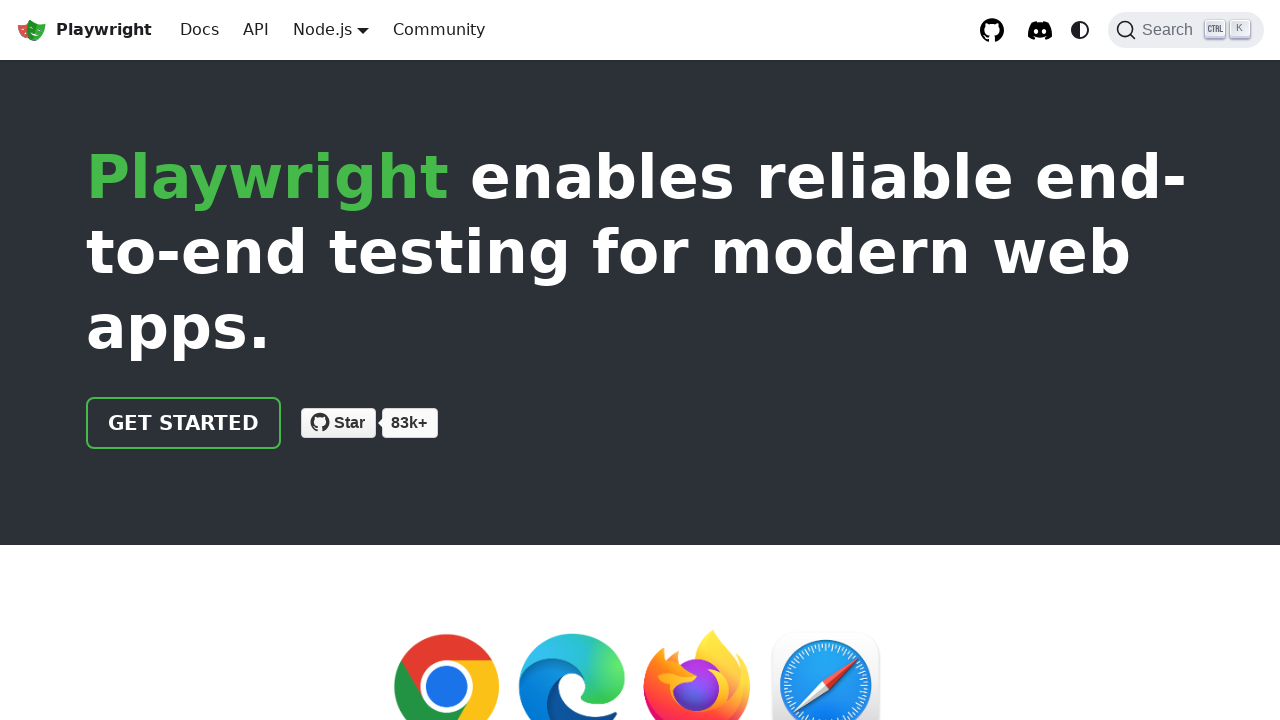

Clicked 'Get Started' link at (184, 423) on text=Get Started
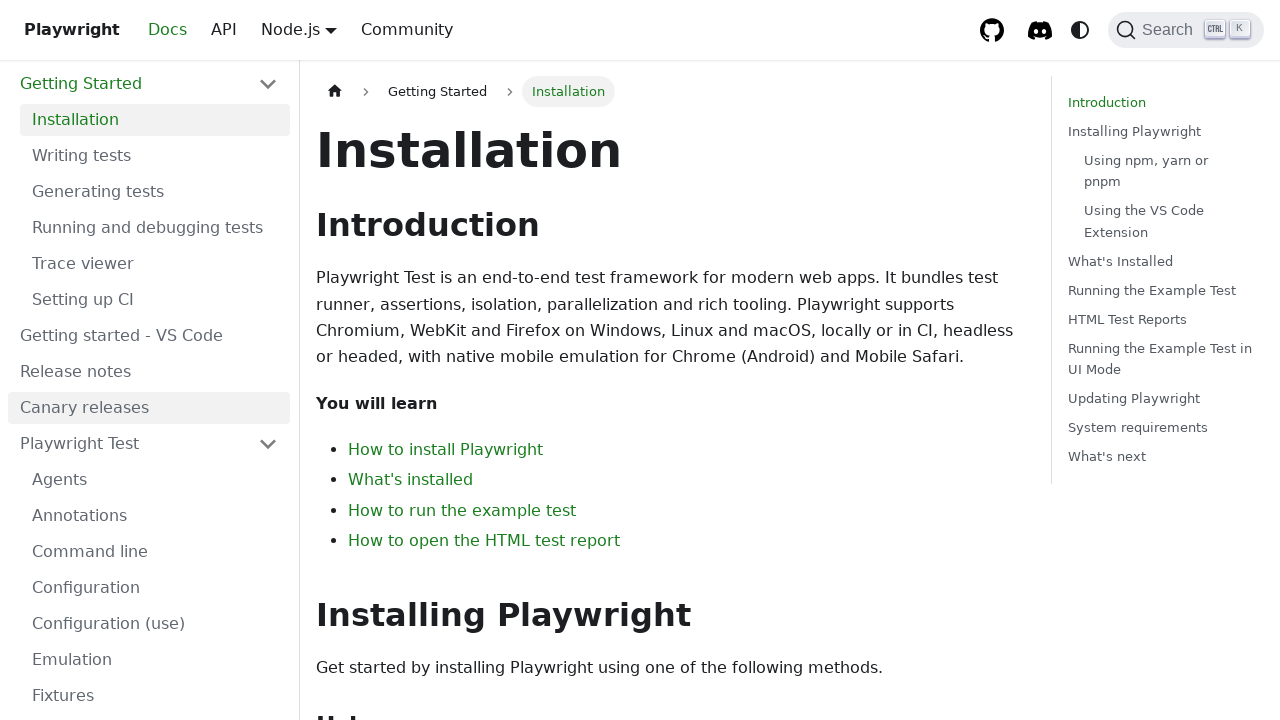

Verified navigation to intro page (URL contains 'intro')
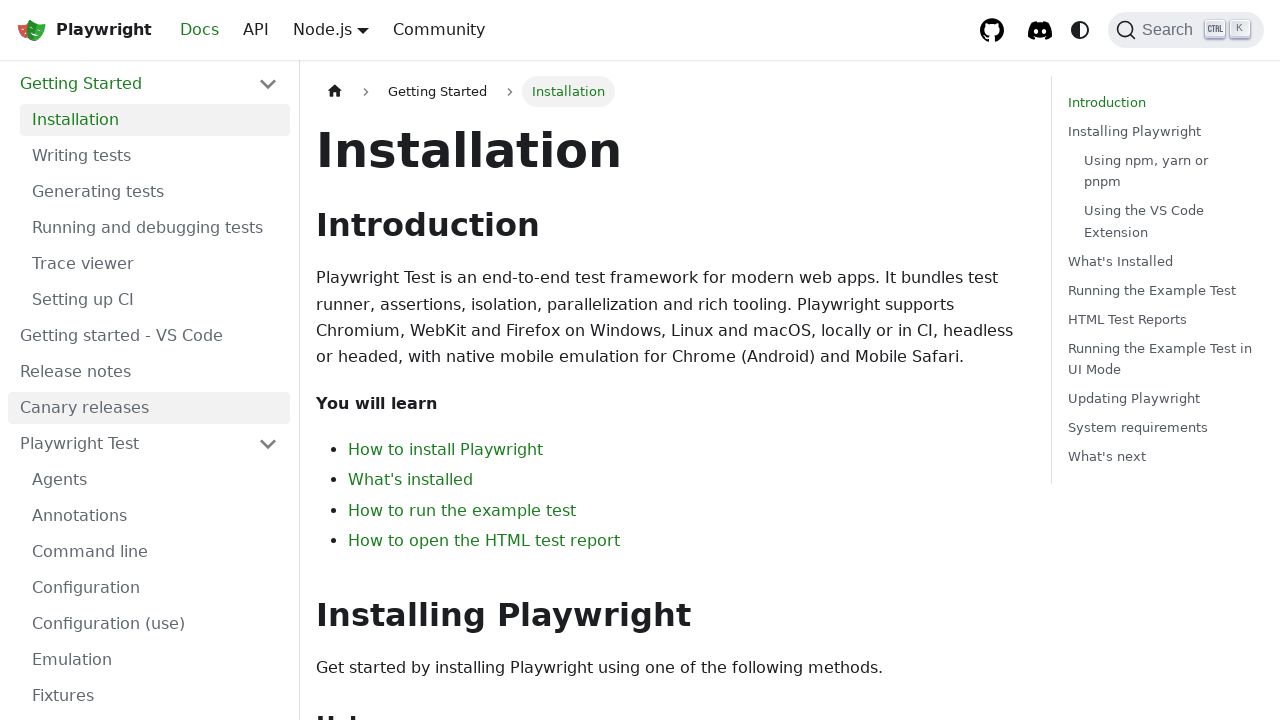

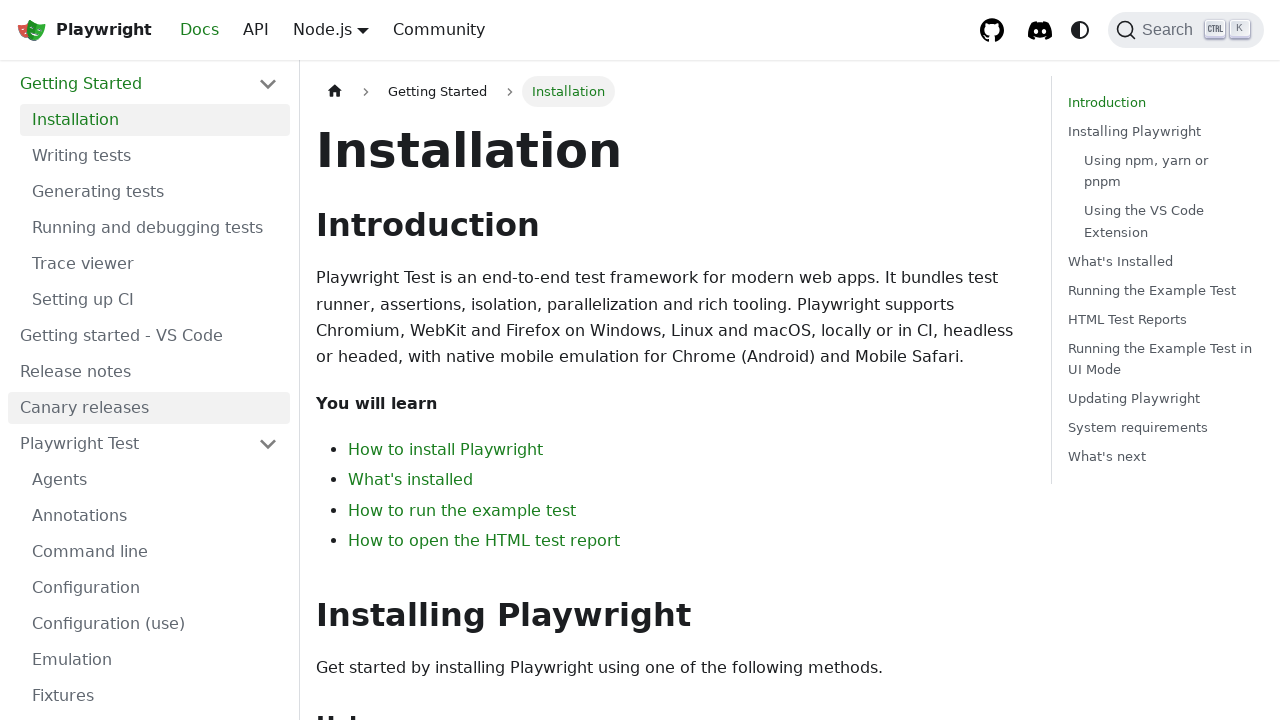